Tests navigation by clicking on a homepage link and verifying the URL changes to the homepage

Starting URL: https://kristinek.github.io/site/examples/actions

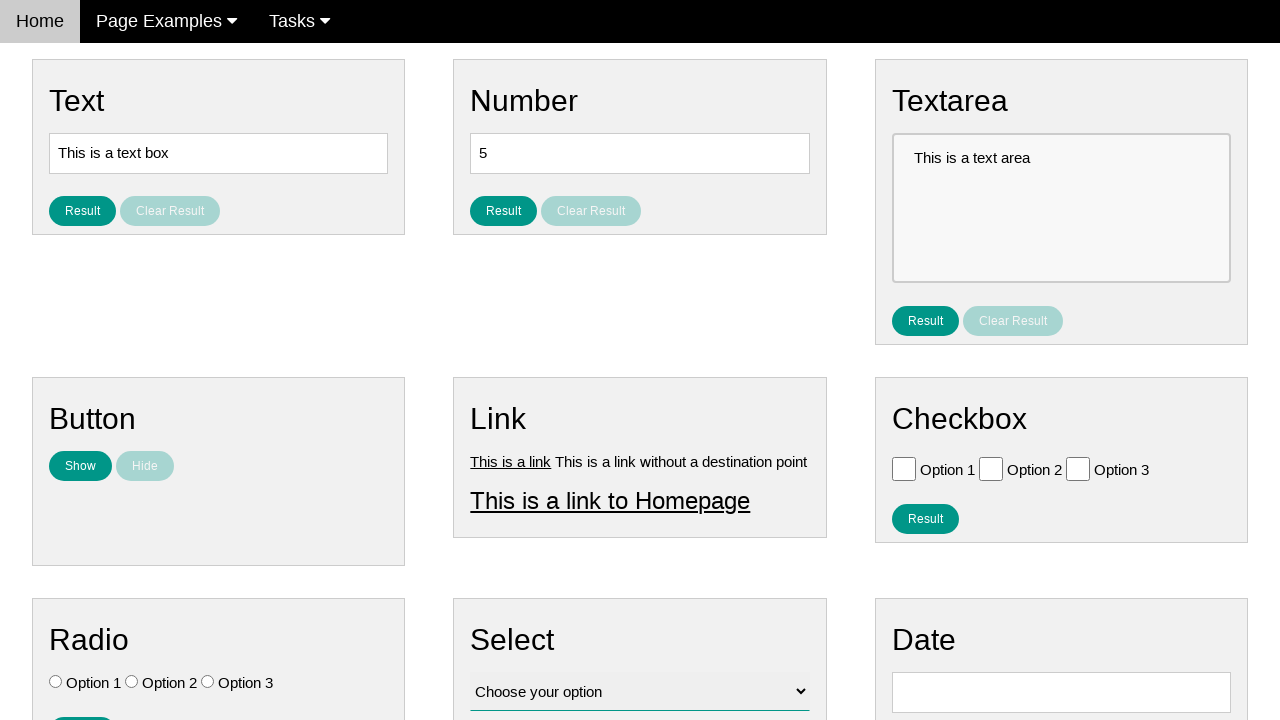

Verified current URL is the actions page
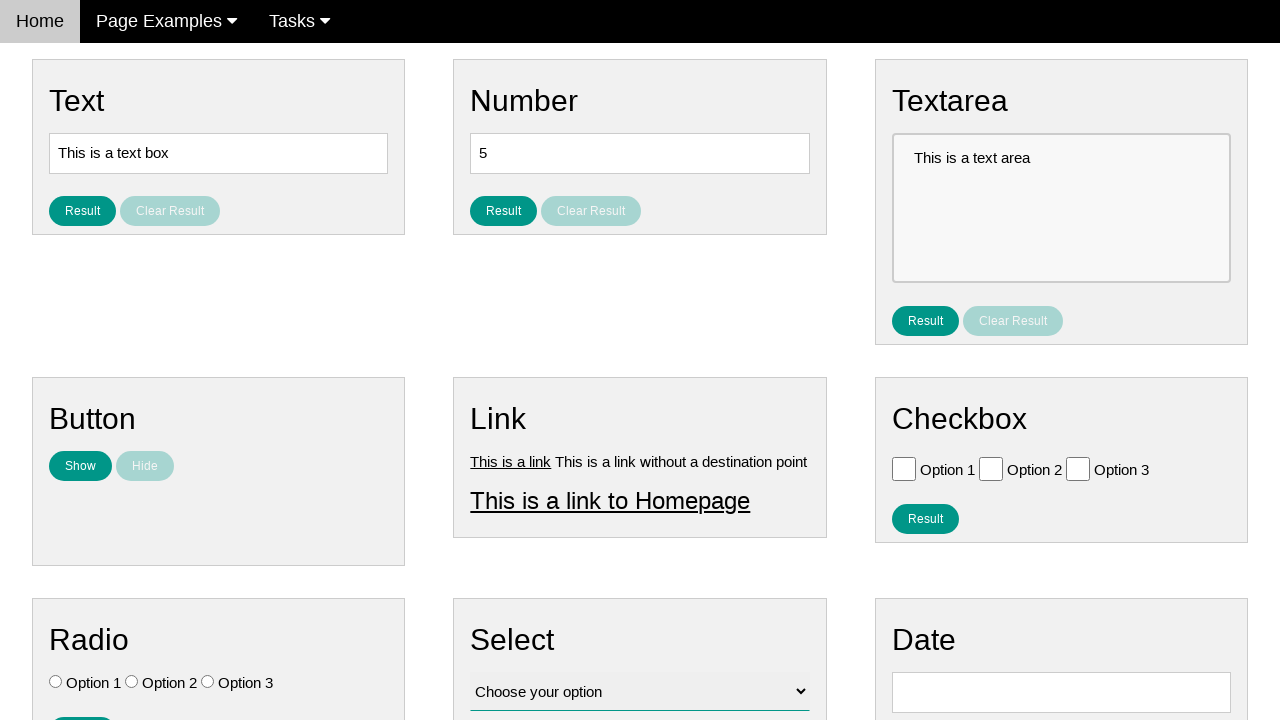

Clicked on the homepage link at (610, 500) on #homepage_link
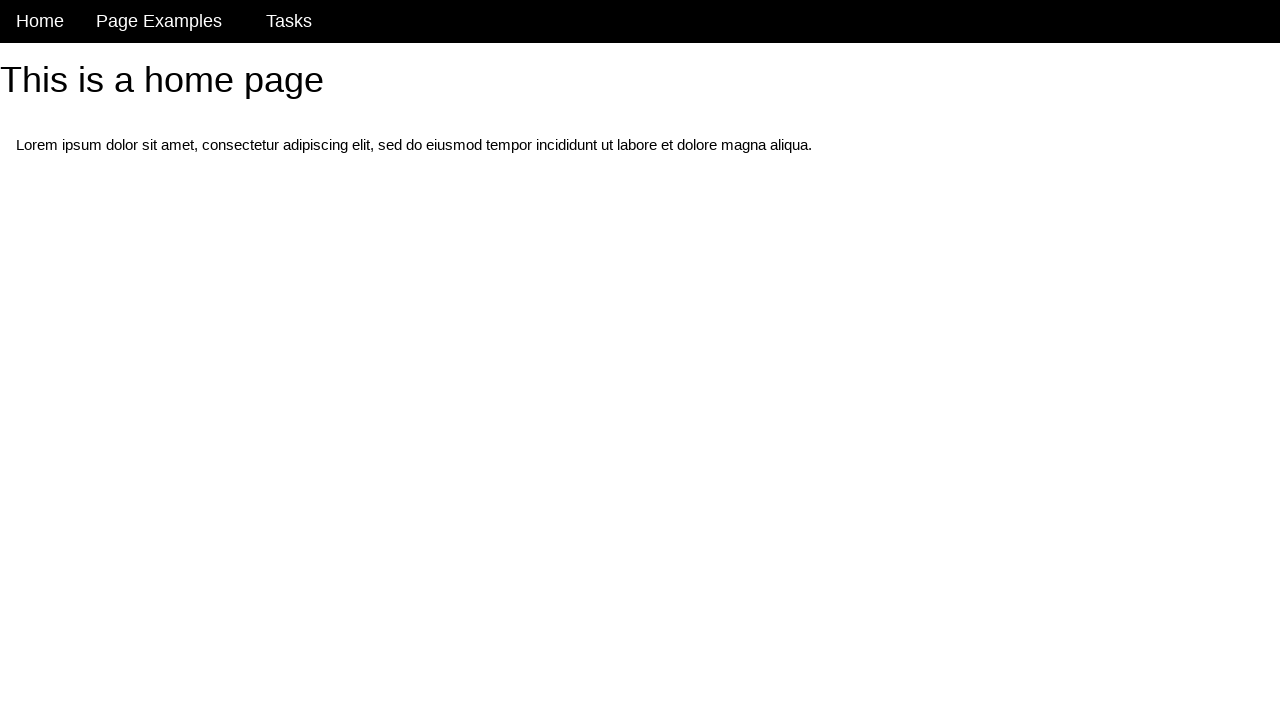

Navigation to homepage completed and page loaded
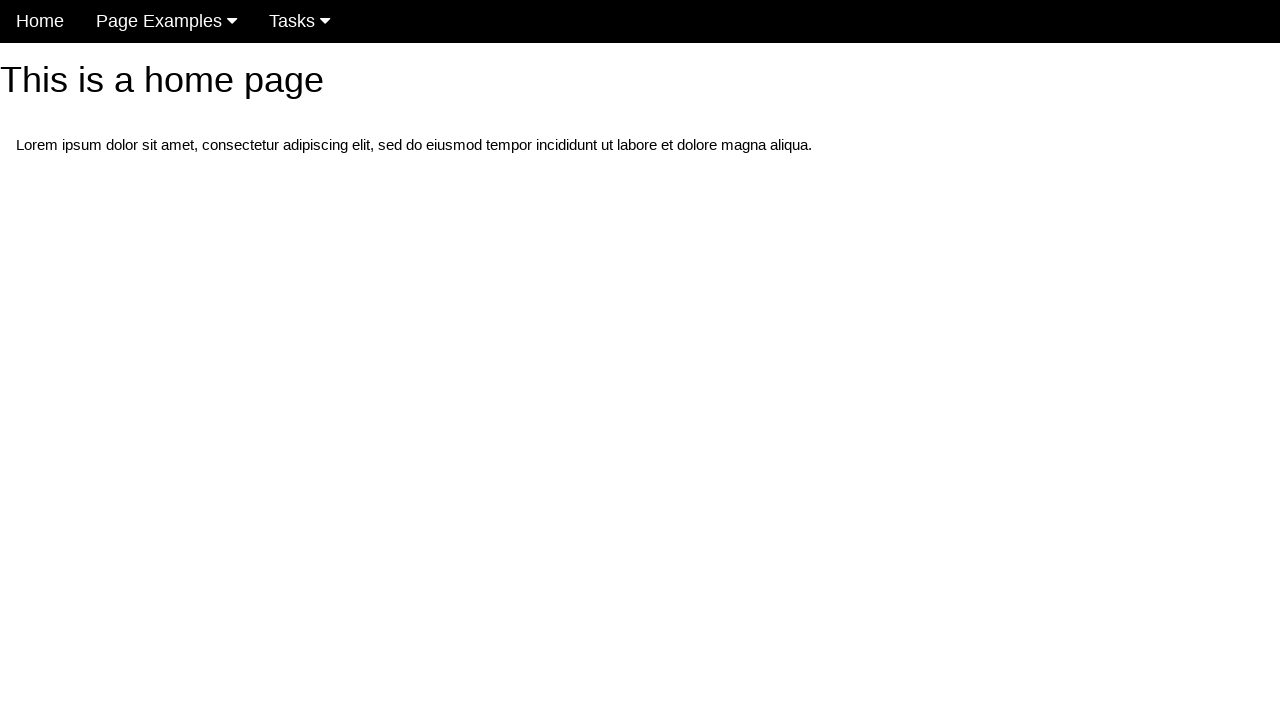

Verified URL changed from actions page
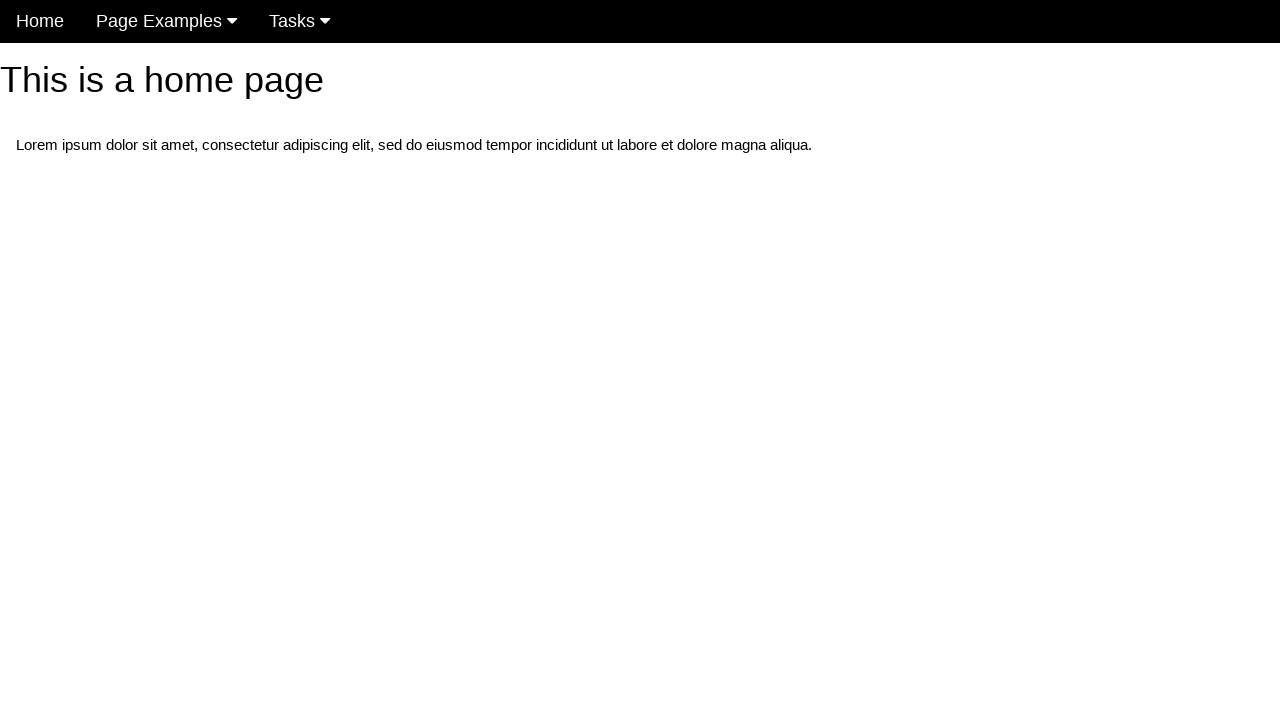

Verified current URL is the homepage
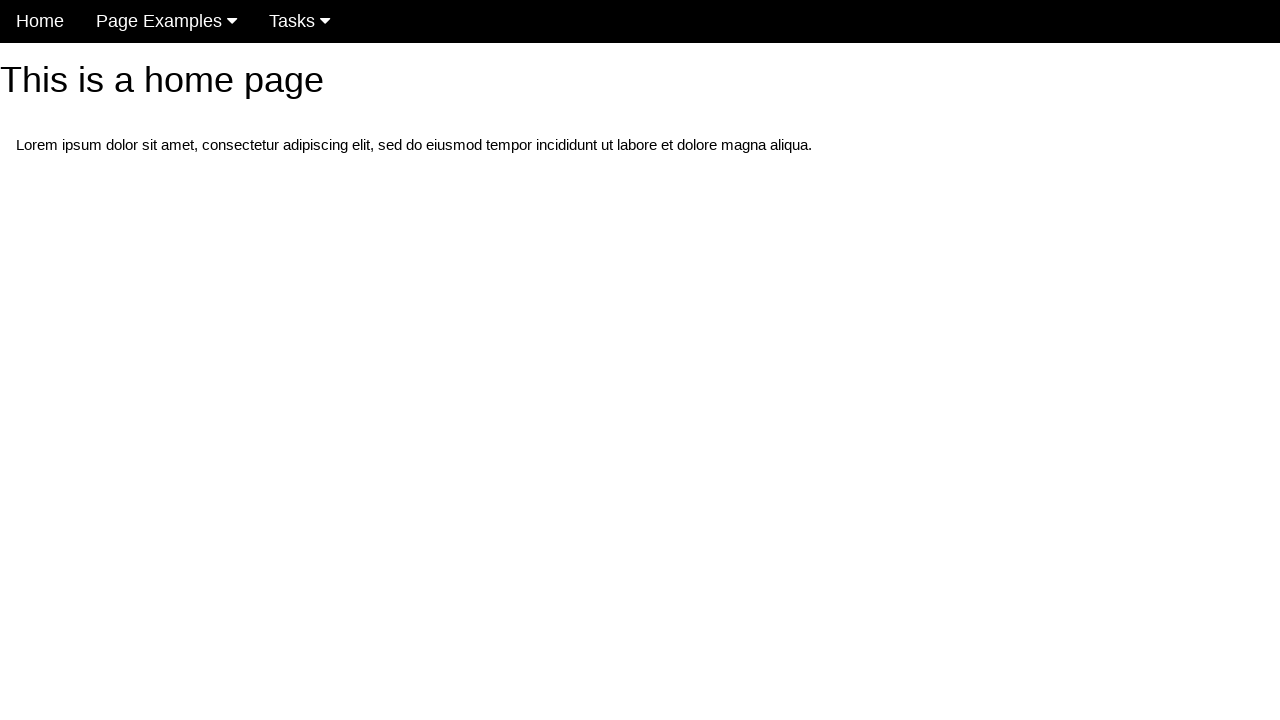

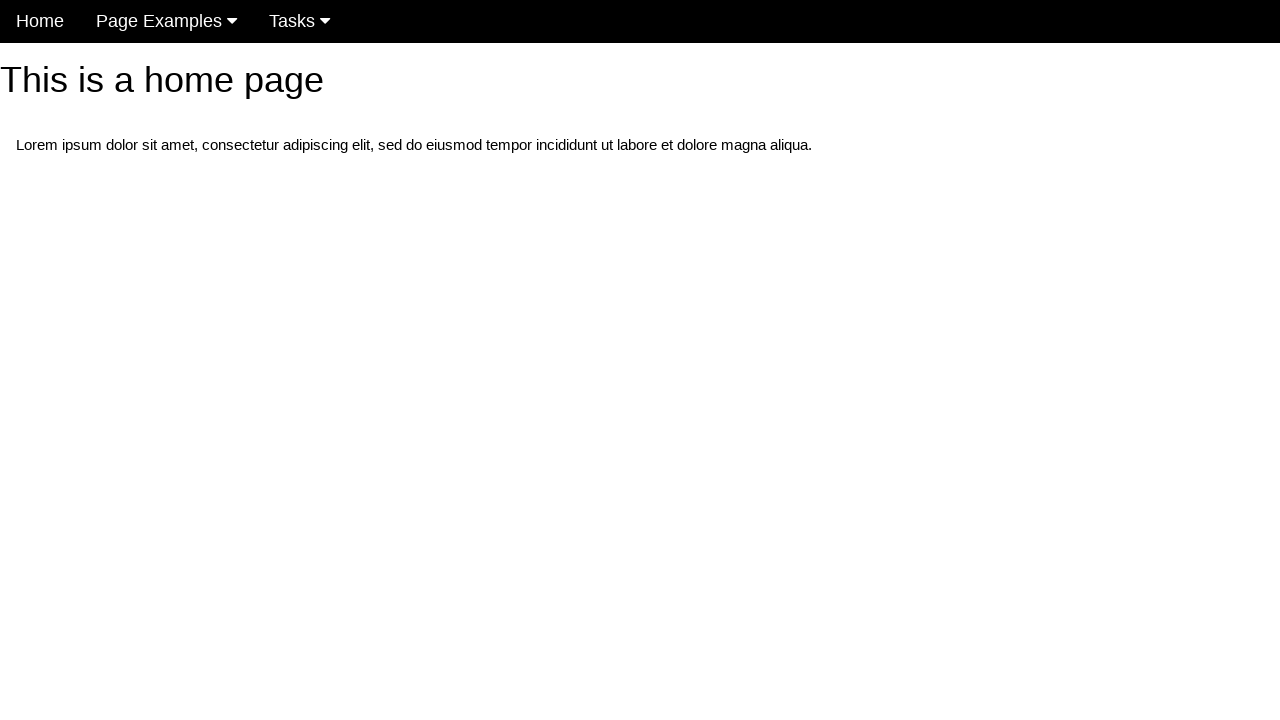